Tests dynamic loading functionality using fluent wait approach by clicking Start button and verifying "Hello World!" text appears

Starting URL: https://the-internet.herokuapp.com/dynamic_loading/1

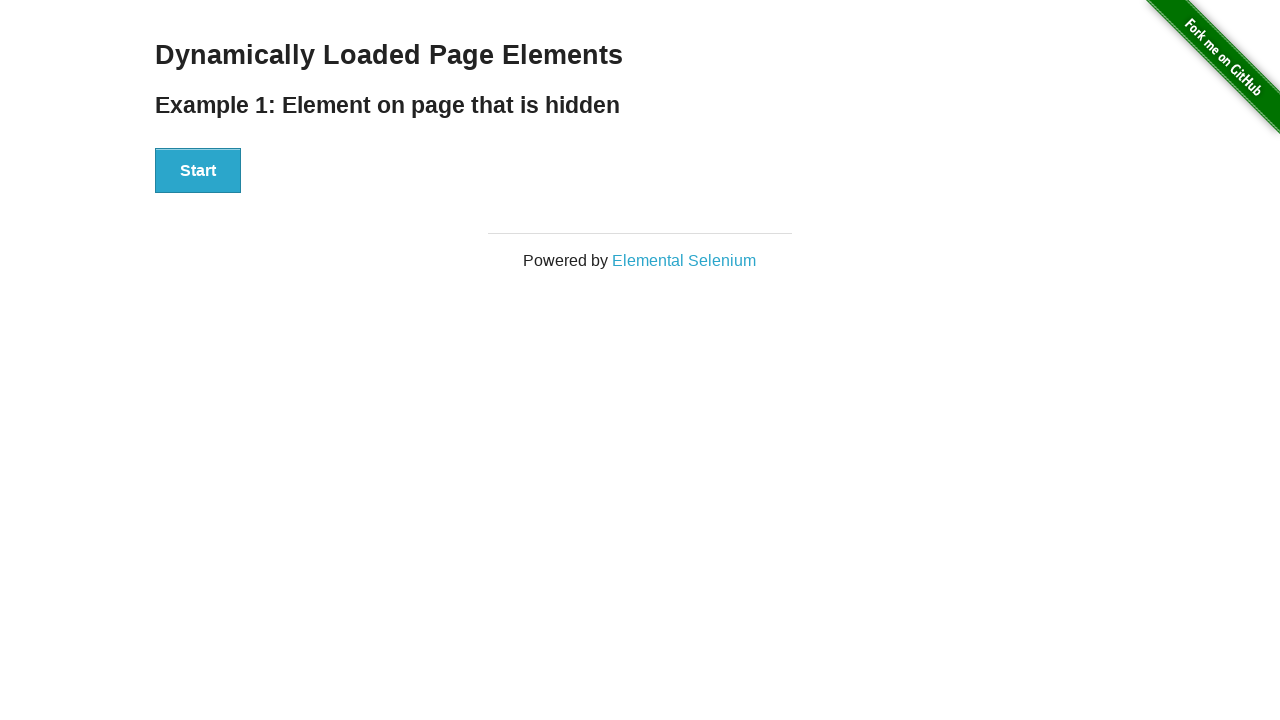

Clicked Start button to initiate dynamic loading at (198, 171) on xpath=//div[@id='start']//button
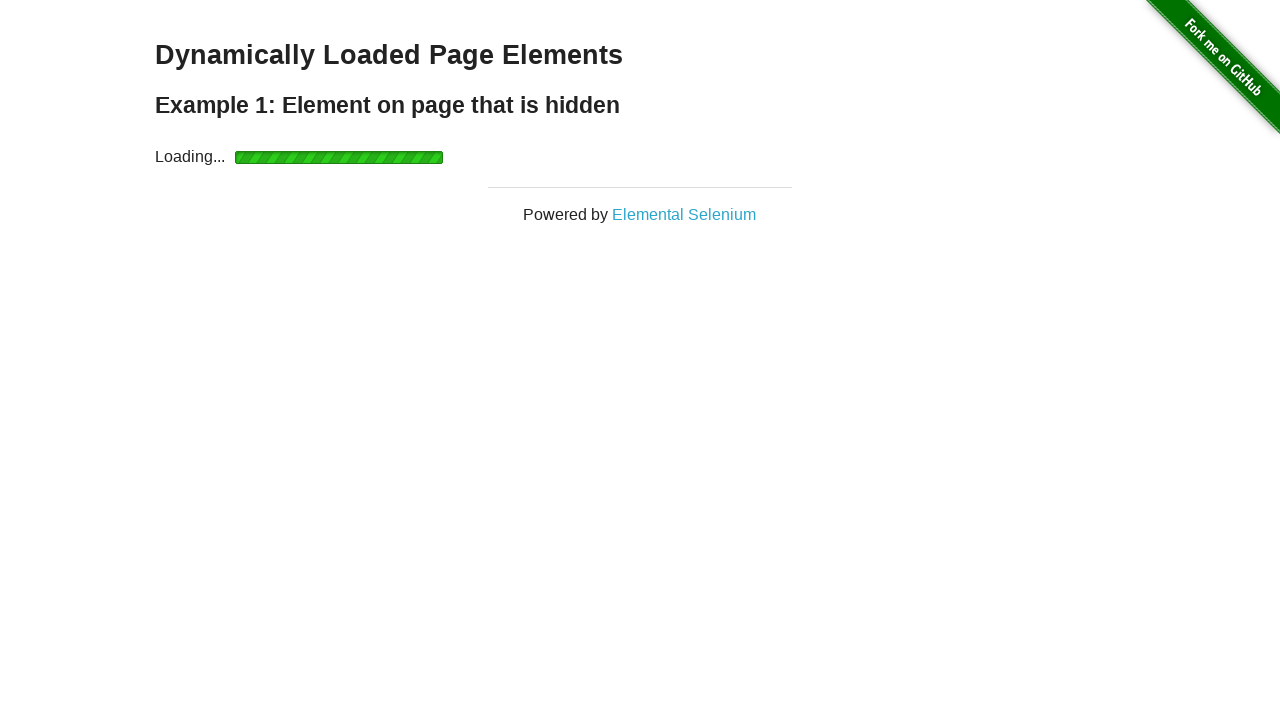

Waited for 'Hello World!' text to appear in finish section
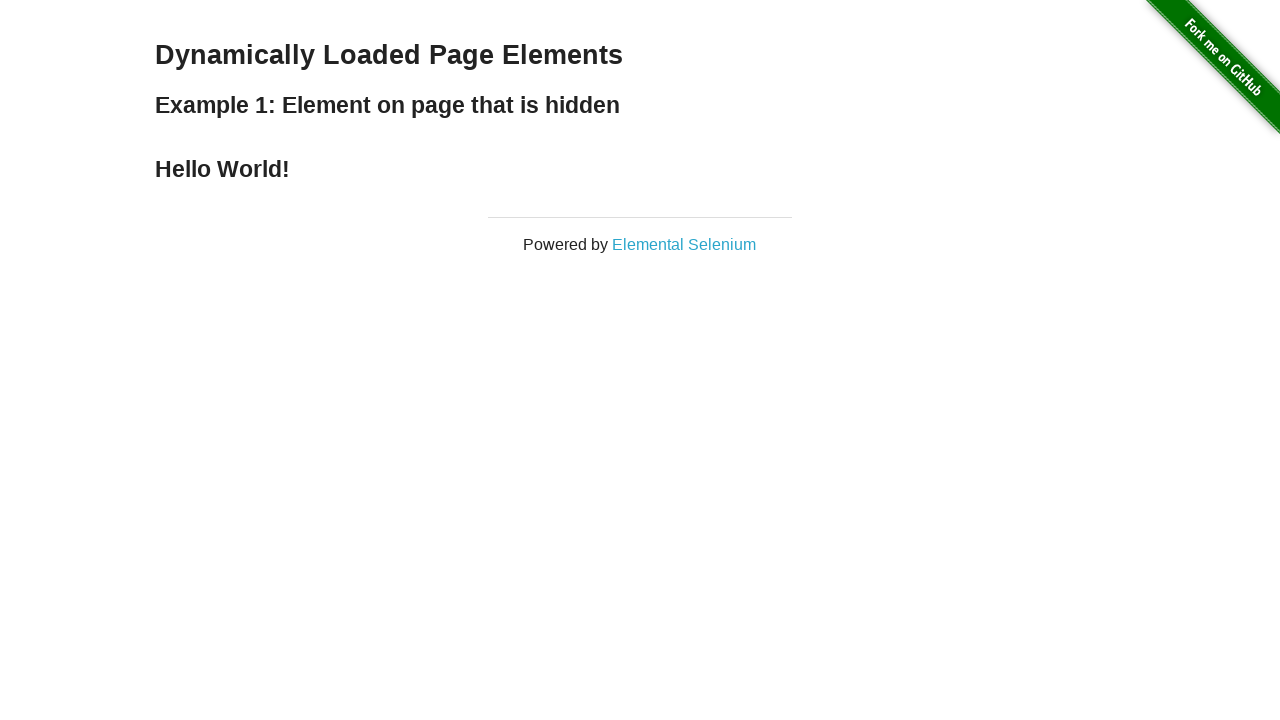

Located the 'Hello World!' element
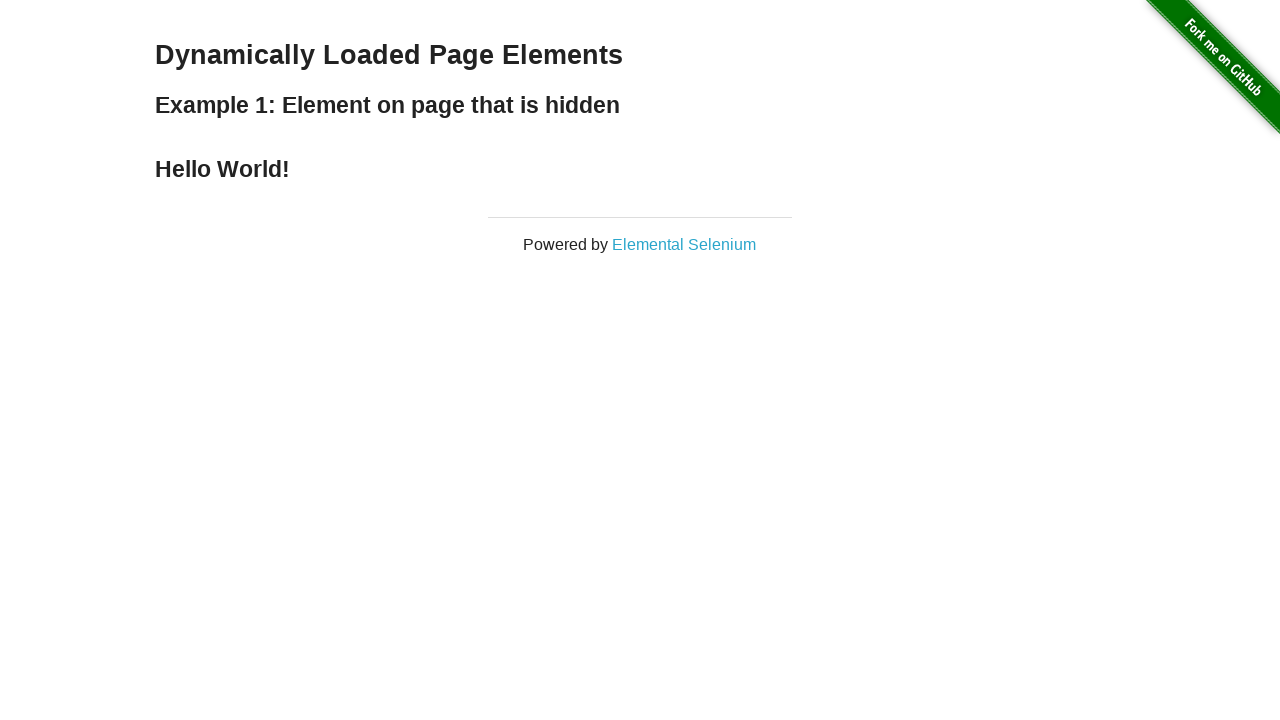

Verified 'Hello World!' text content matches expected value
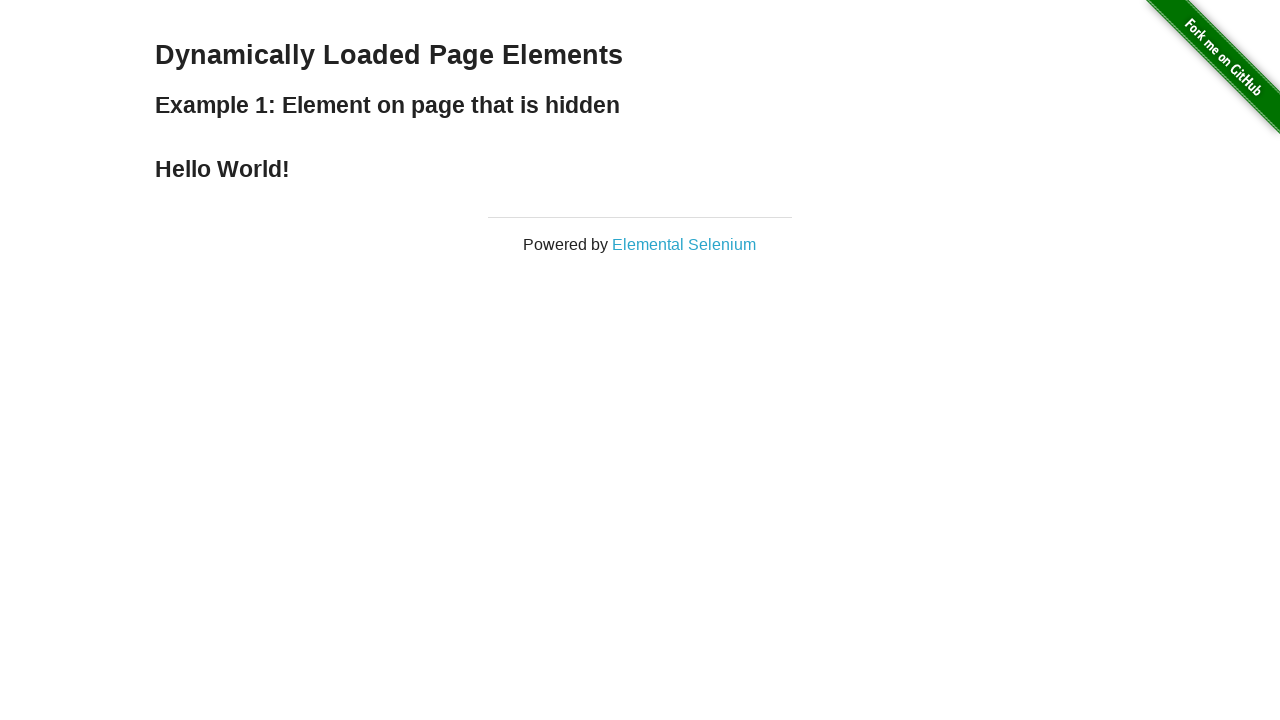

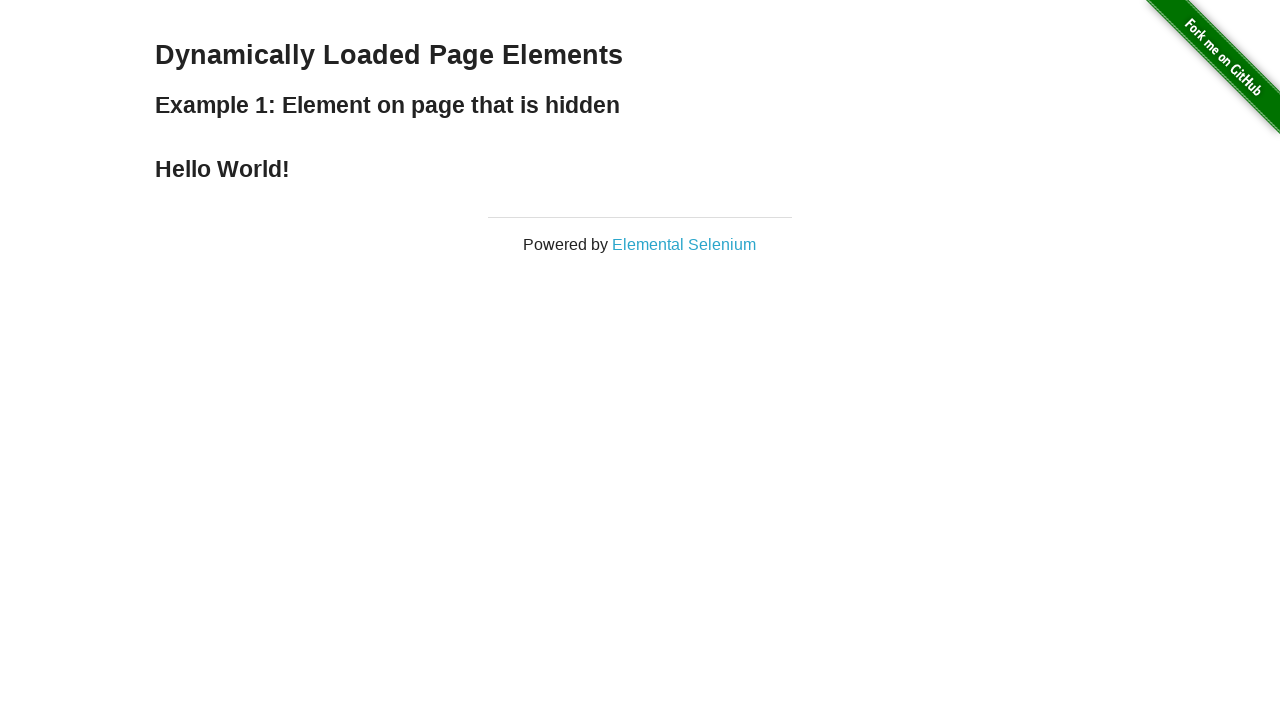